Performs click-and-hold on draggable element, moves to droppable element, then releases the mouse

Starting URL: https://crossbrowsertesting.github.io/drag-and-drop

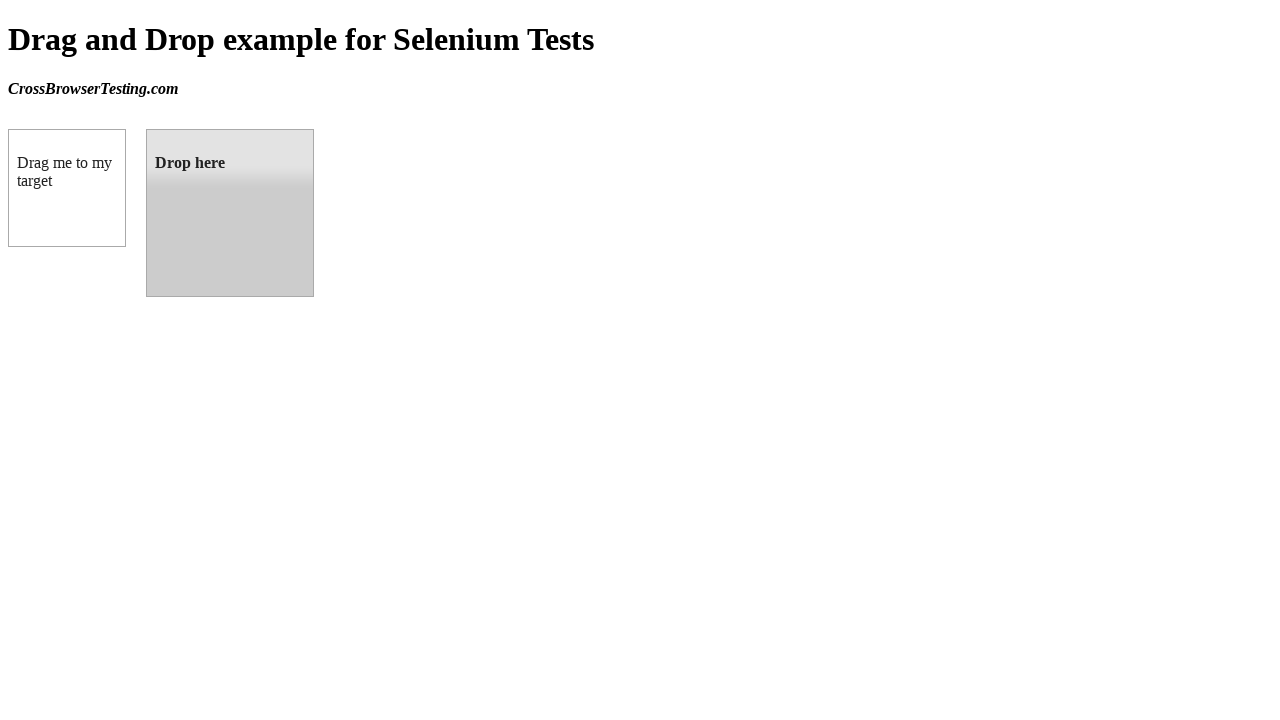

Waited for draggable element to be visible
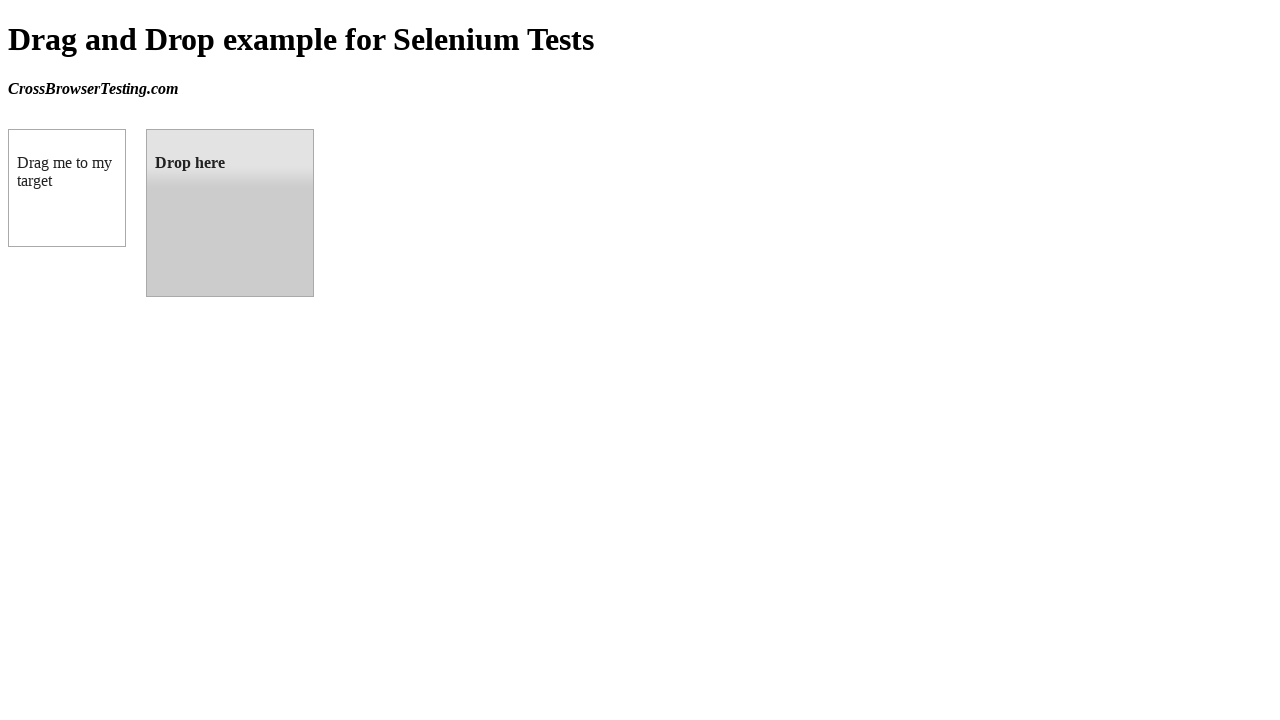

Waited for droppable element to be visible
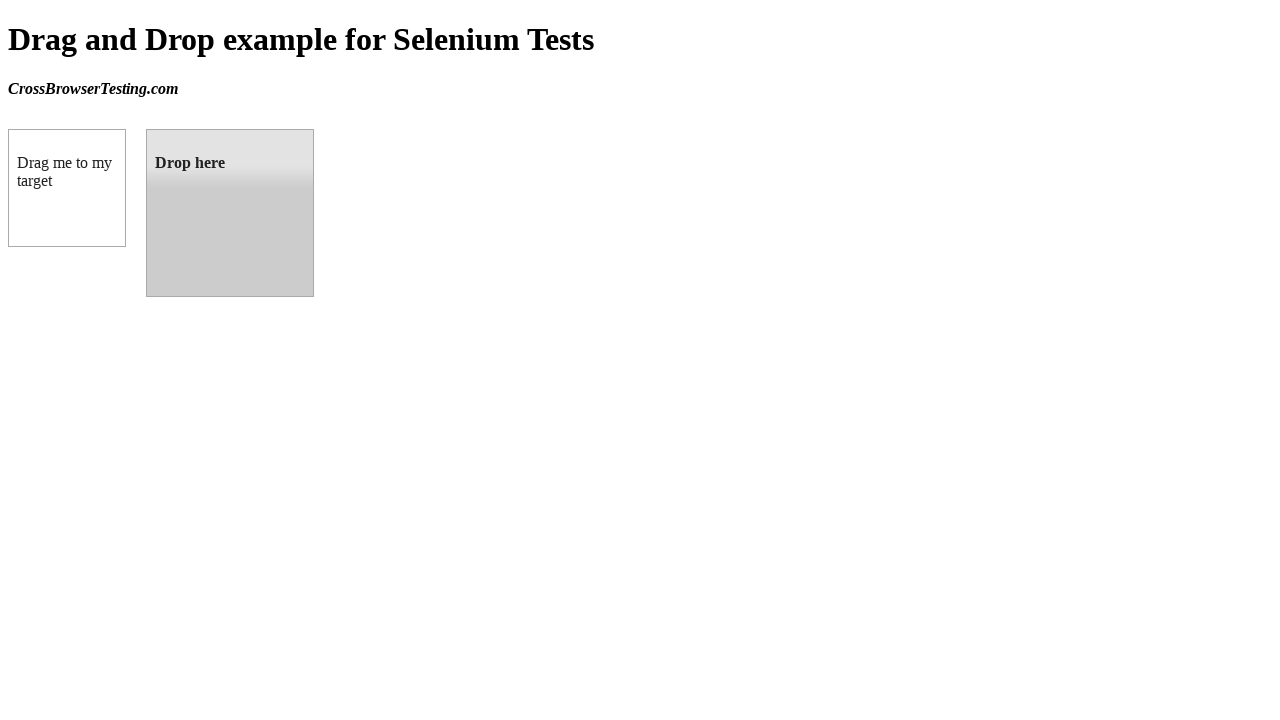

Retrieved bounding box for draggable element
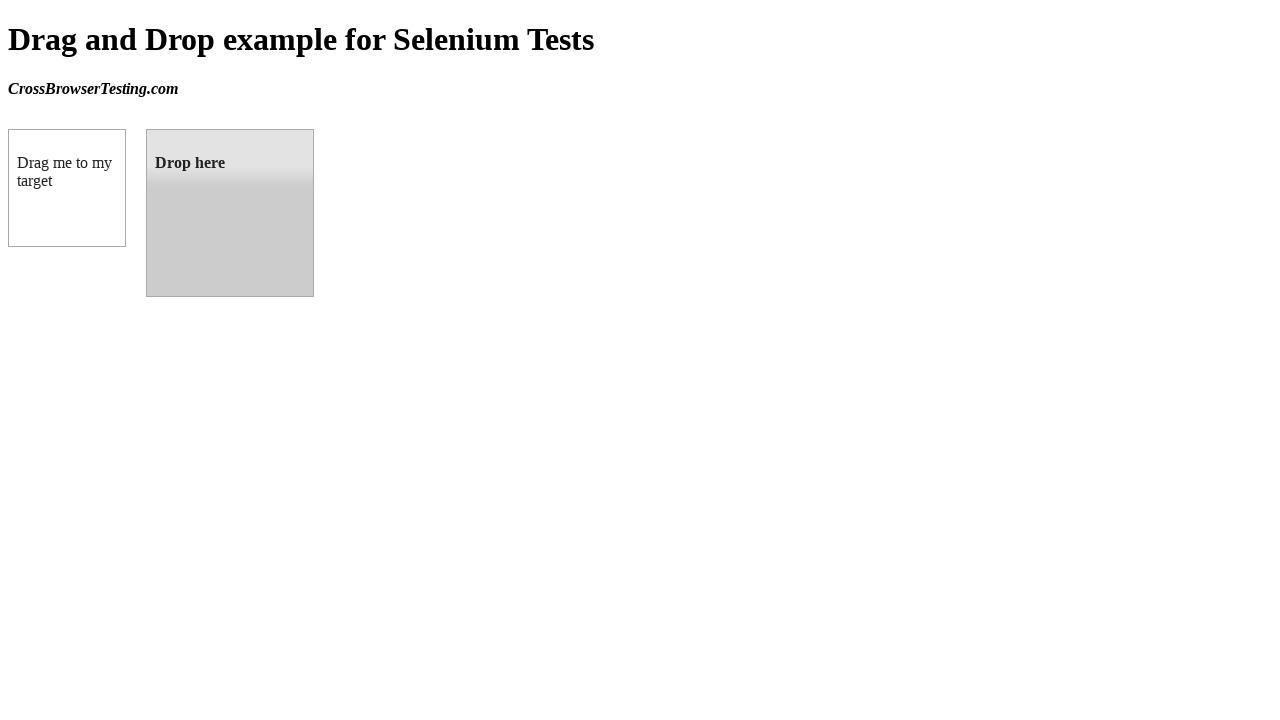

Retrieved bounding box for droppable element
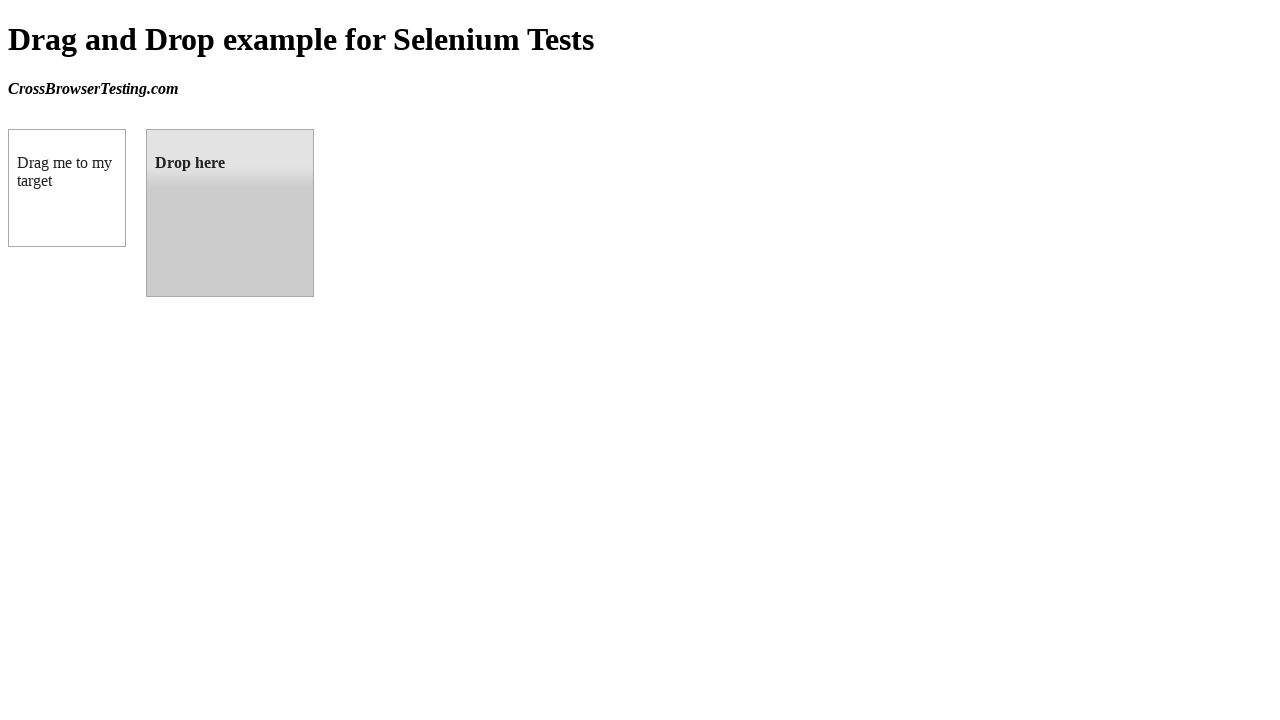

Moved mouse to center of draggable element at (67, 188)
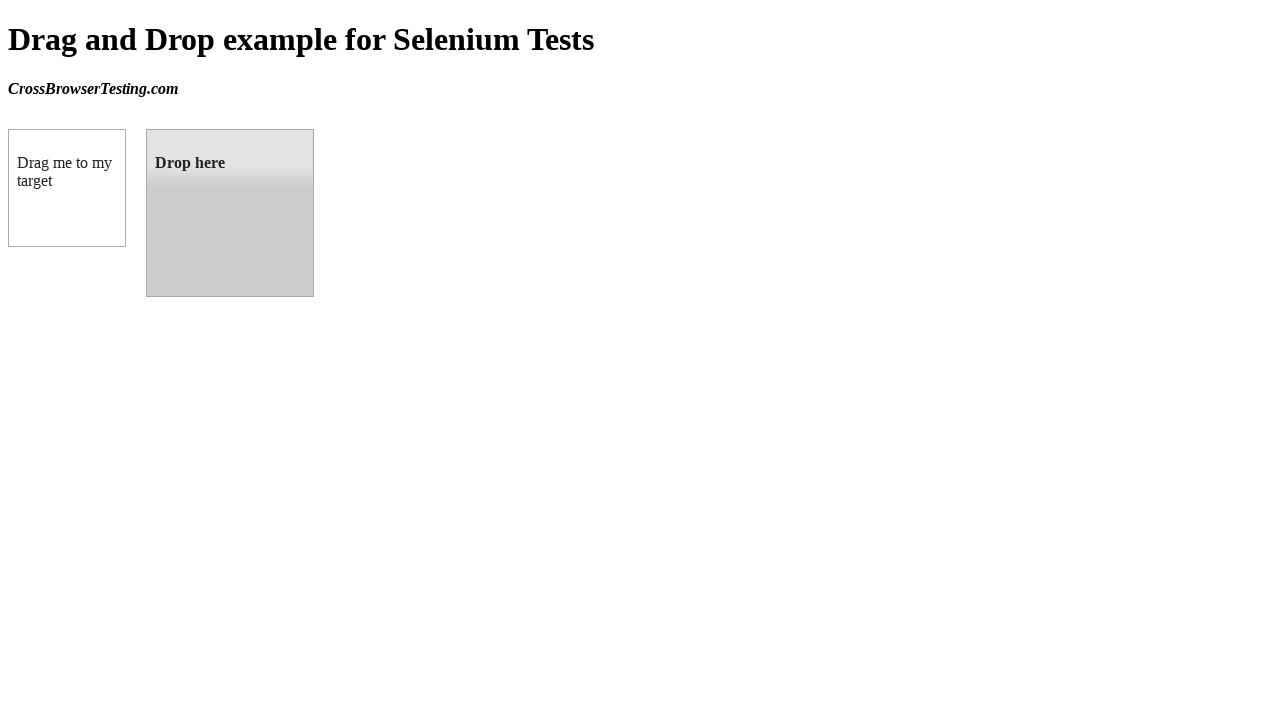

Performed mouse down (click and hold) on draggable element at (67, 188)
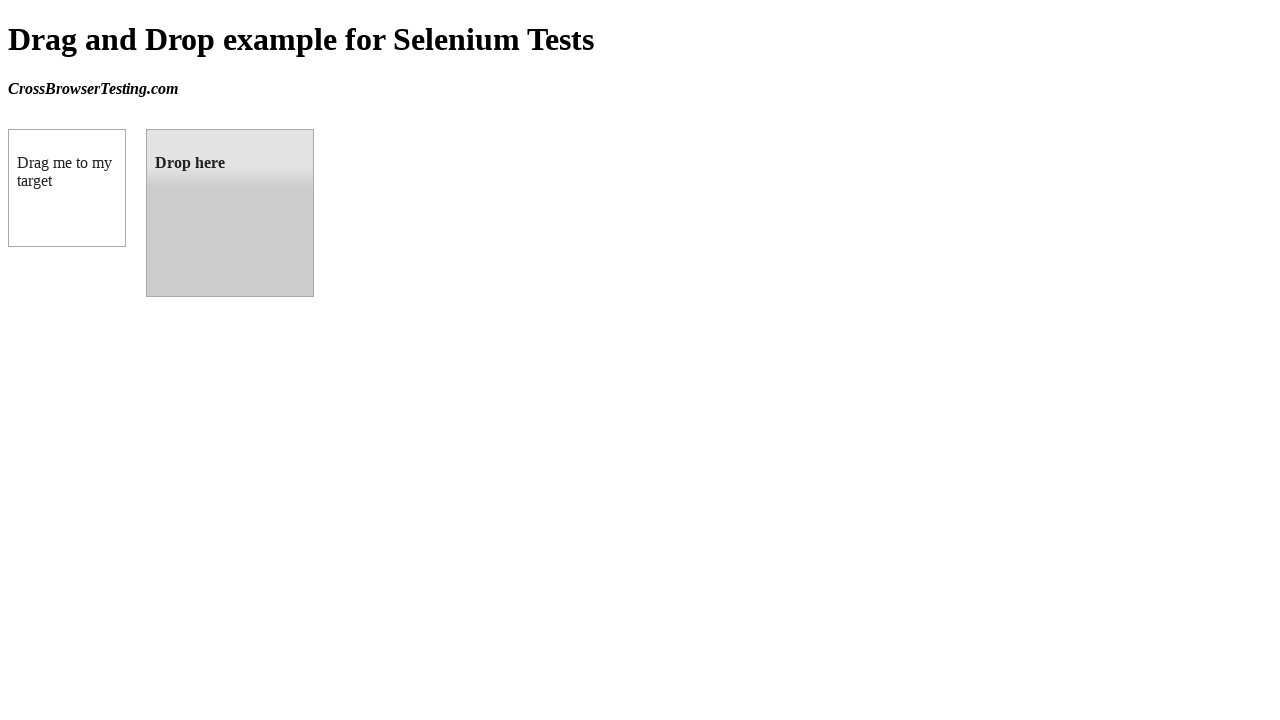

Moved mouse to center of droppable element while holding at (230, 213)
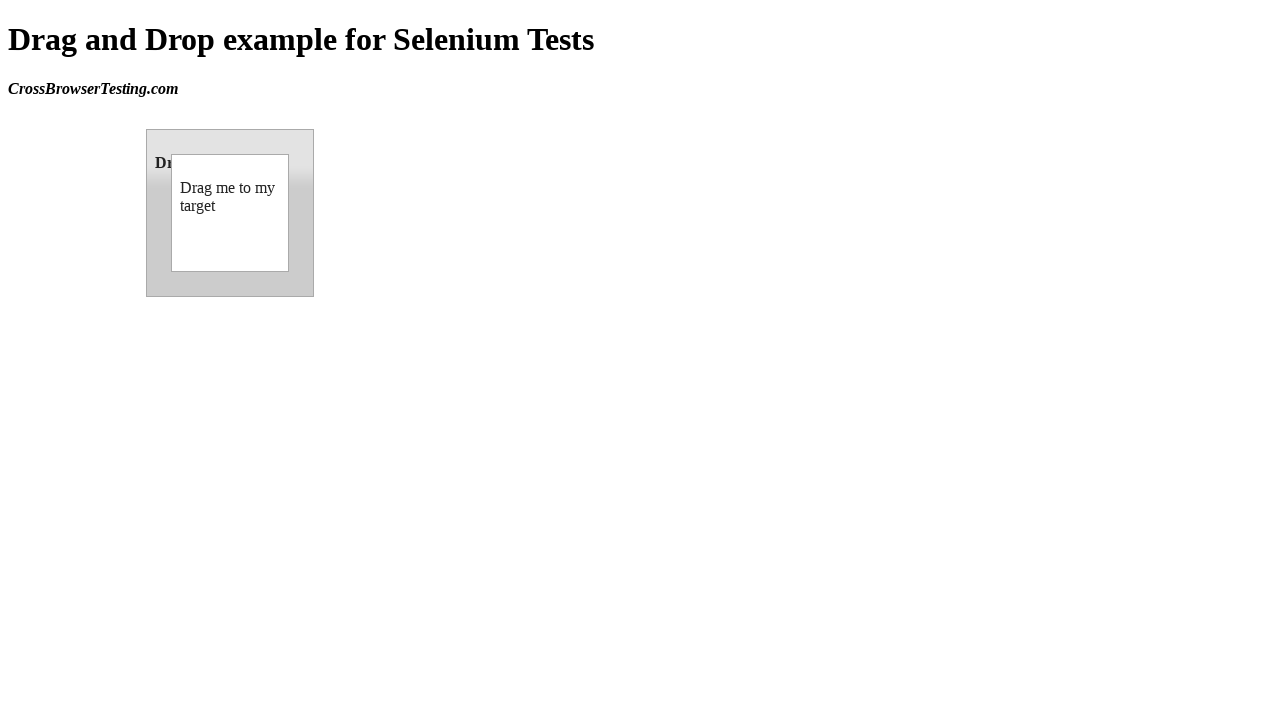

Released mouse button to complete drag and drop at (230, 213)
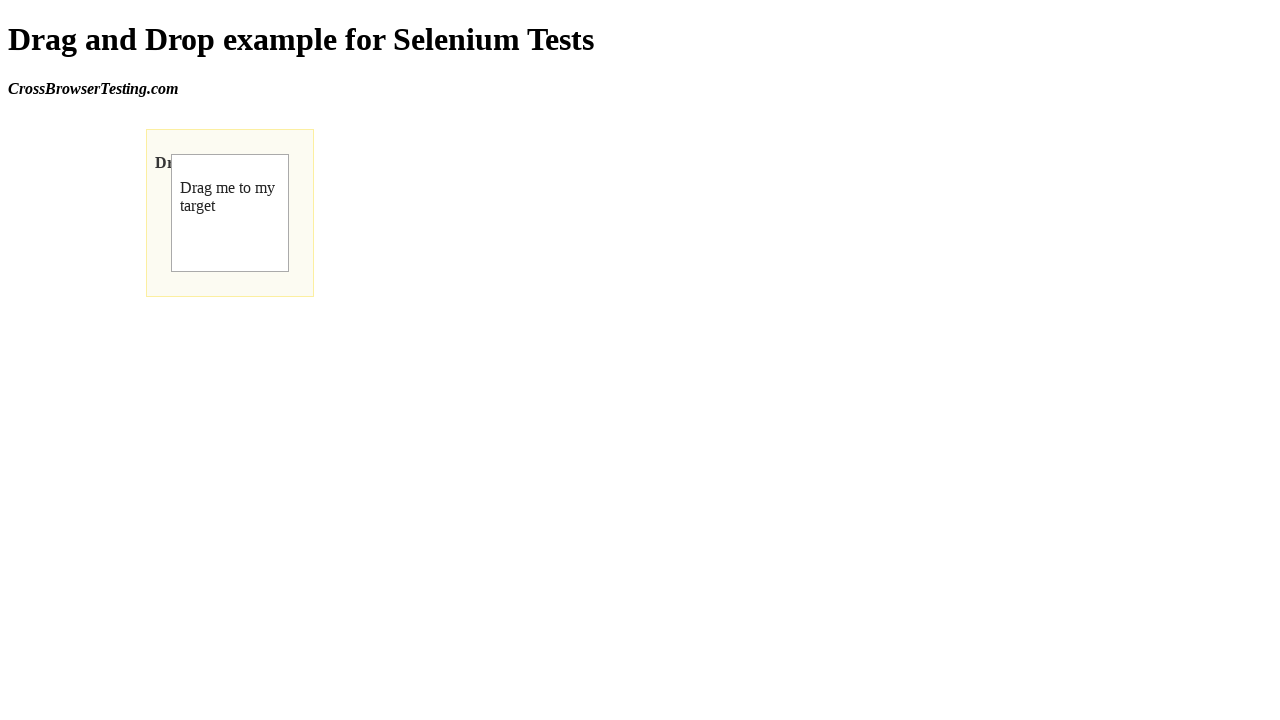

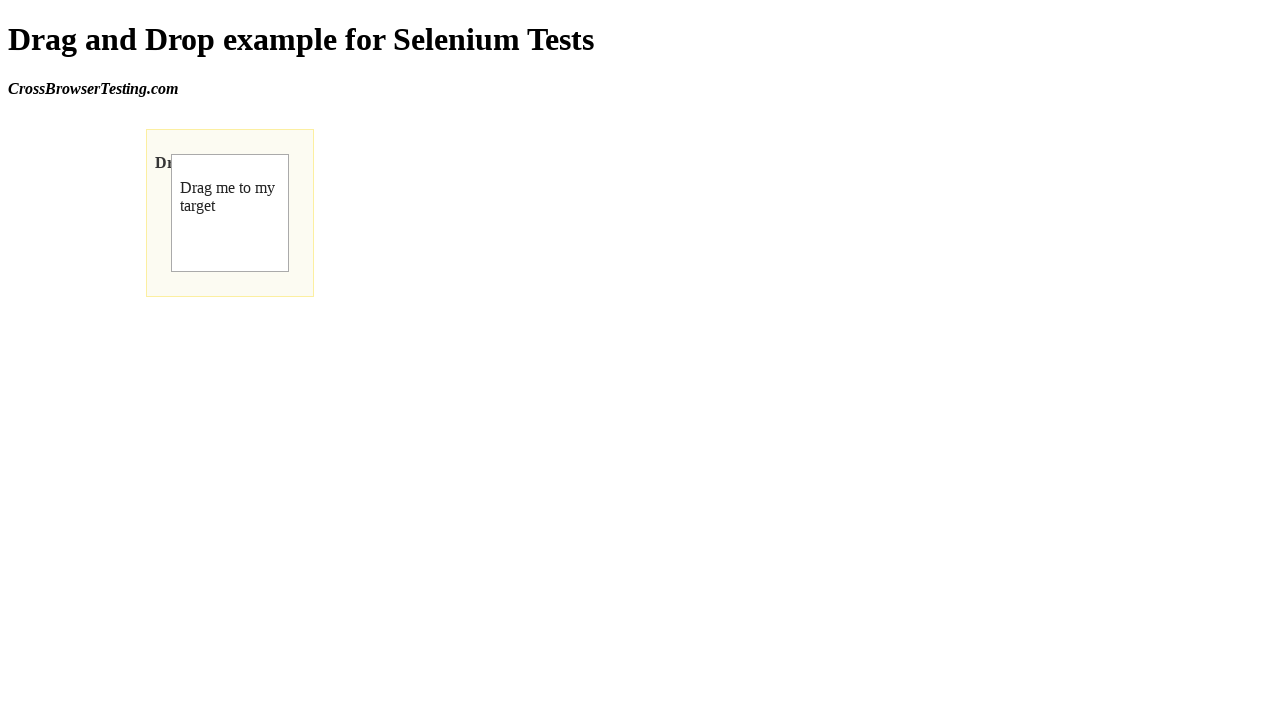